Tests table handling functionality by verifying row/column counts, selecting product checkboxes by product name, and navigating through paginated table pages.

Starting URL: https://testautomationpractice.blogspot.com/

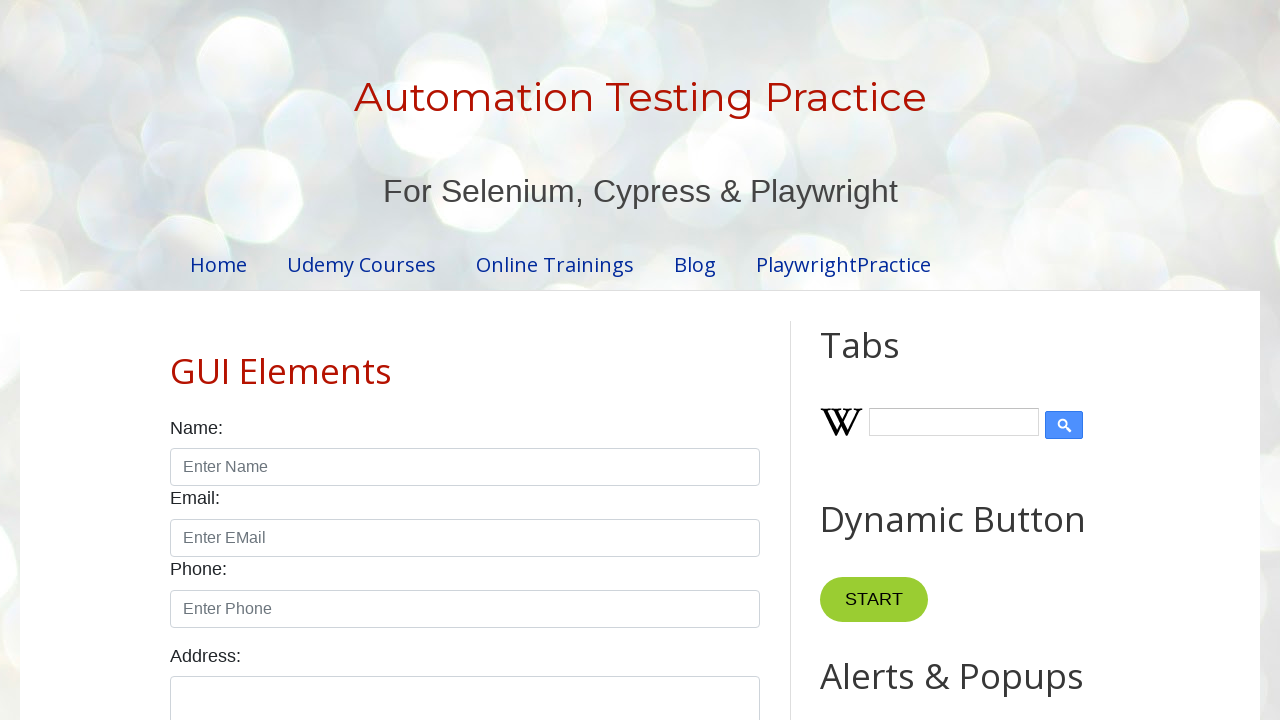

Located the product table
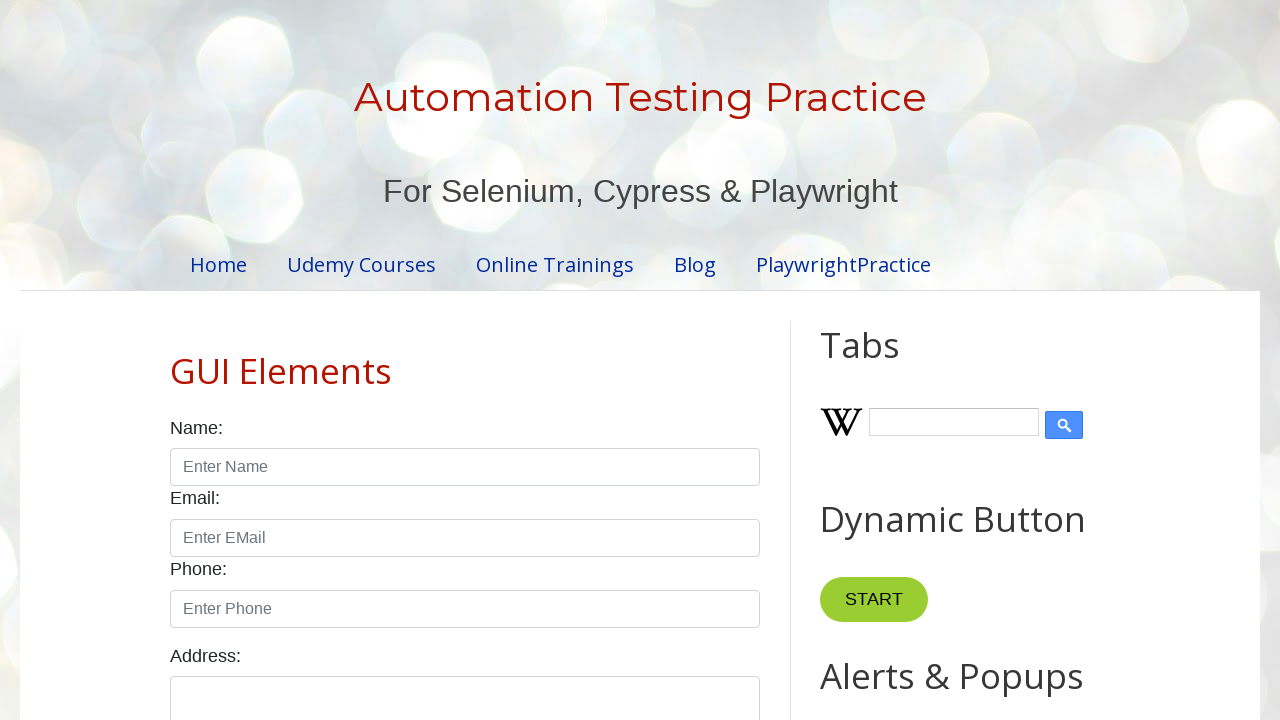

Located table column headers
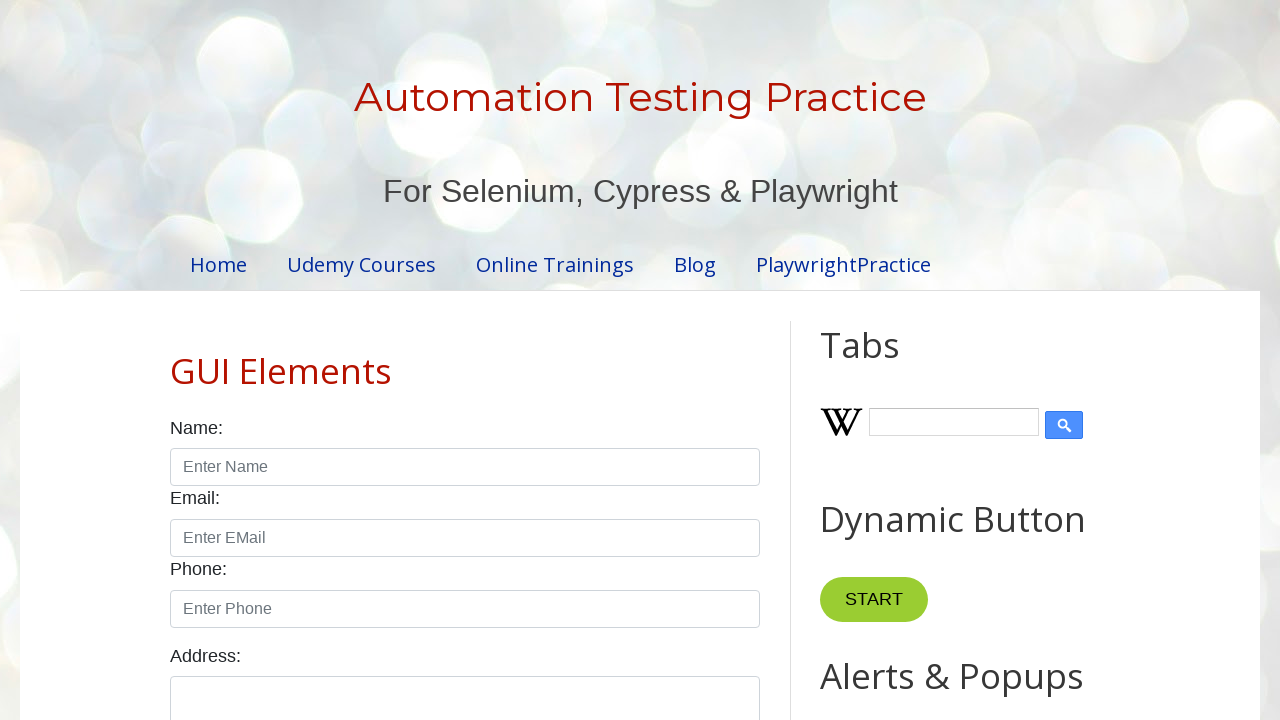

Verified table has 4 columns
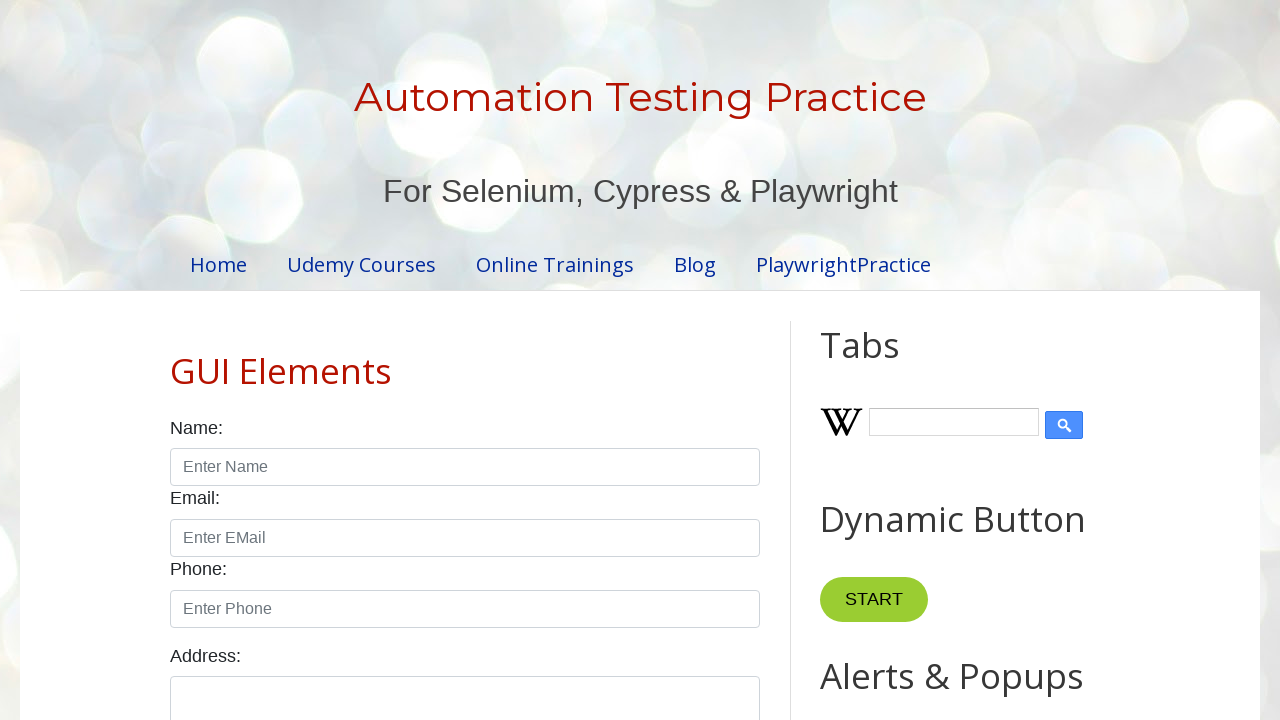

Located all table rows
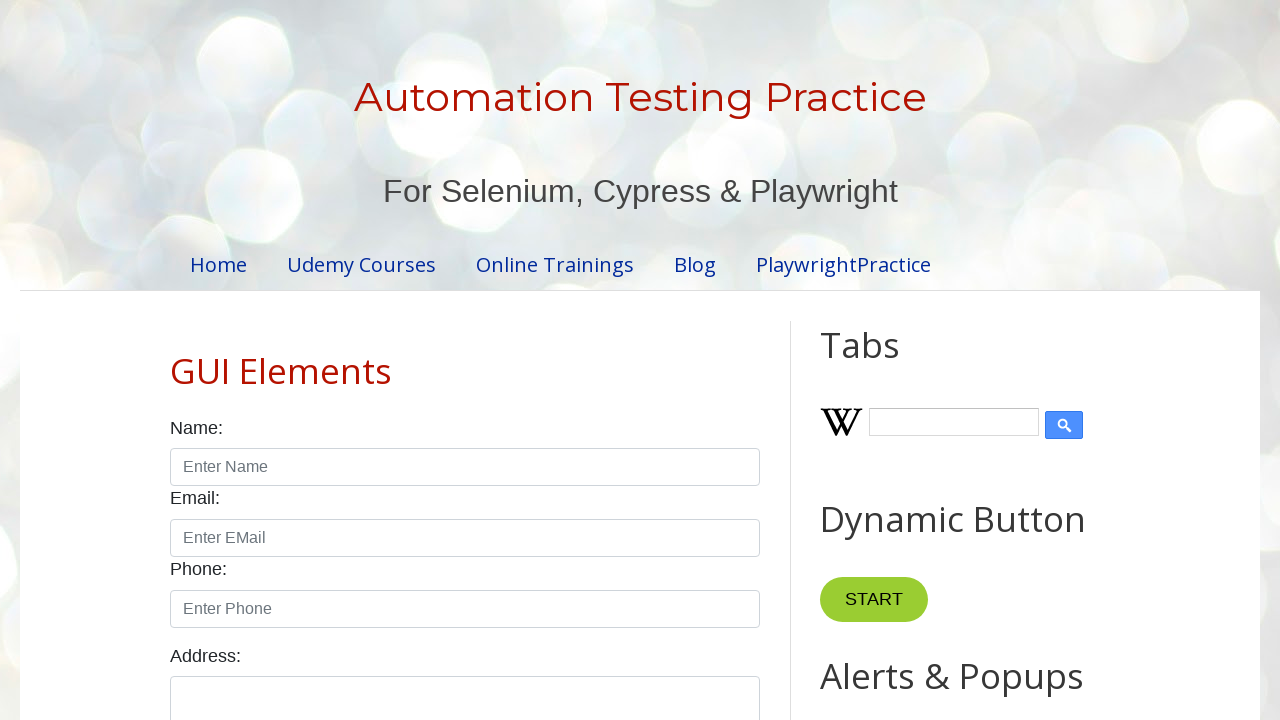

Verified table has 5 rows
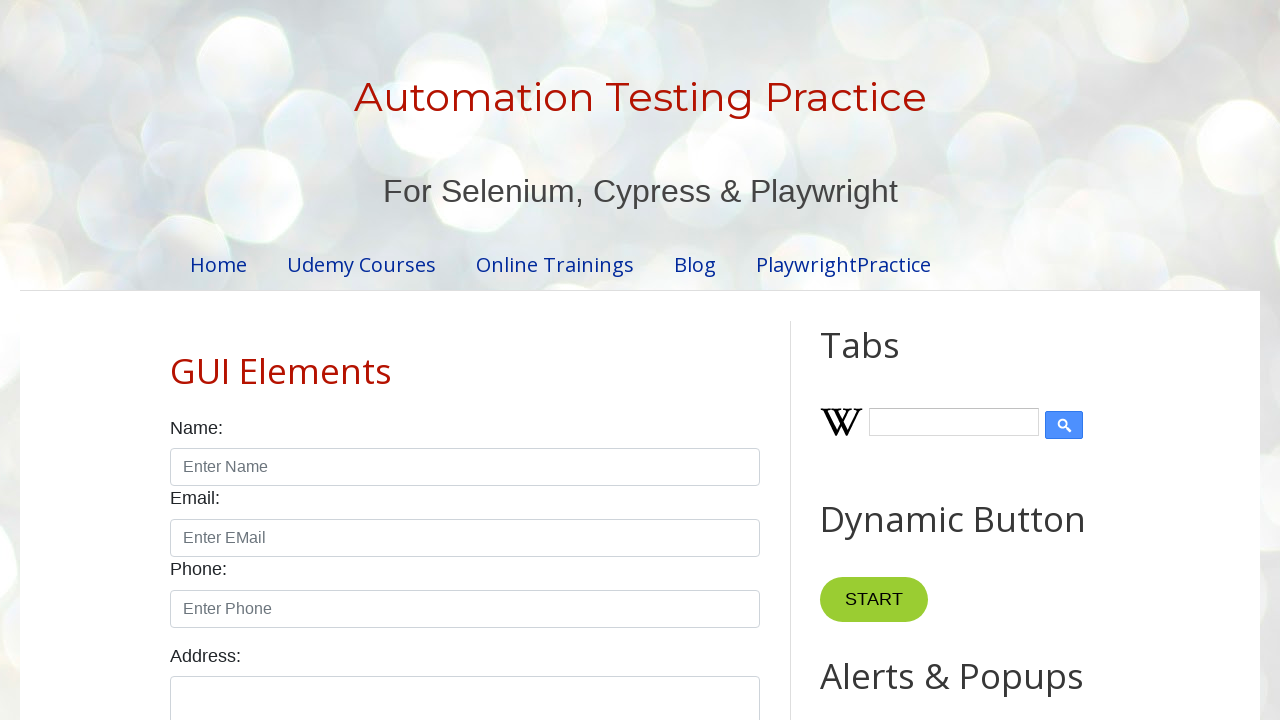

Found Tablet product row
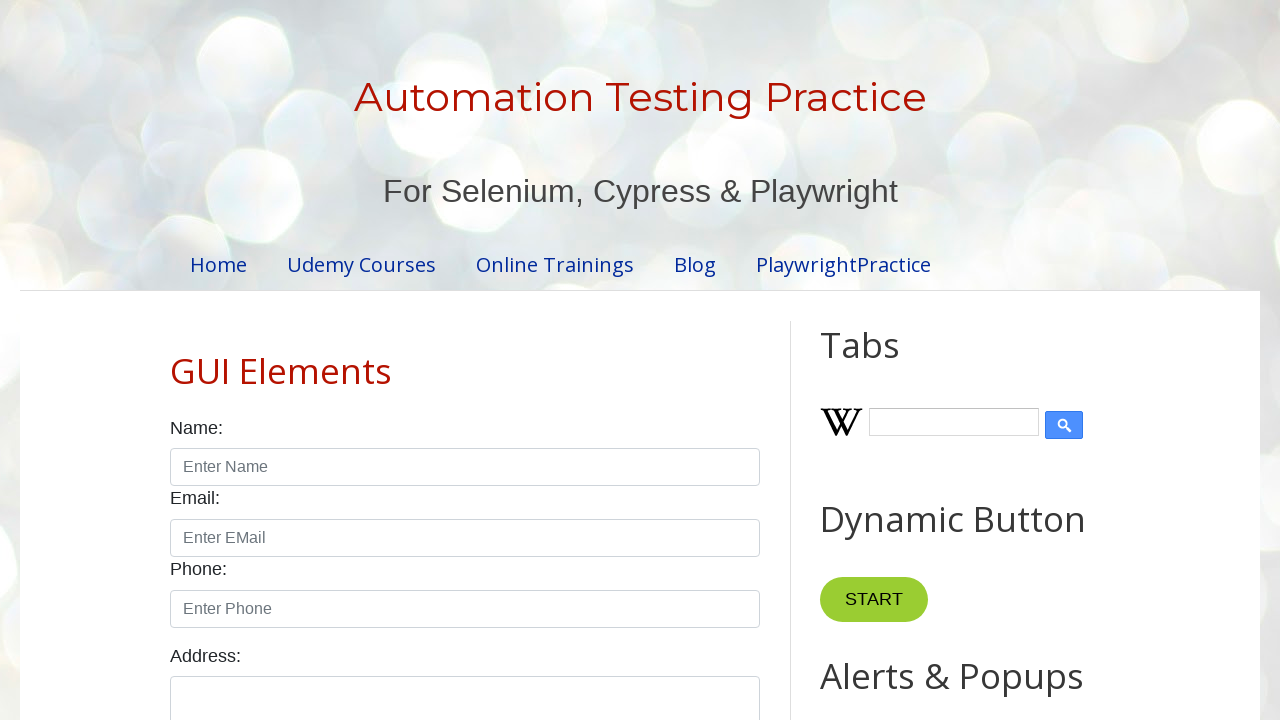

Located Tablet product checkbox
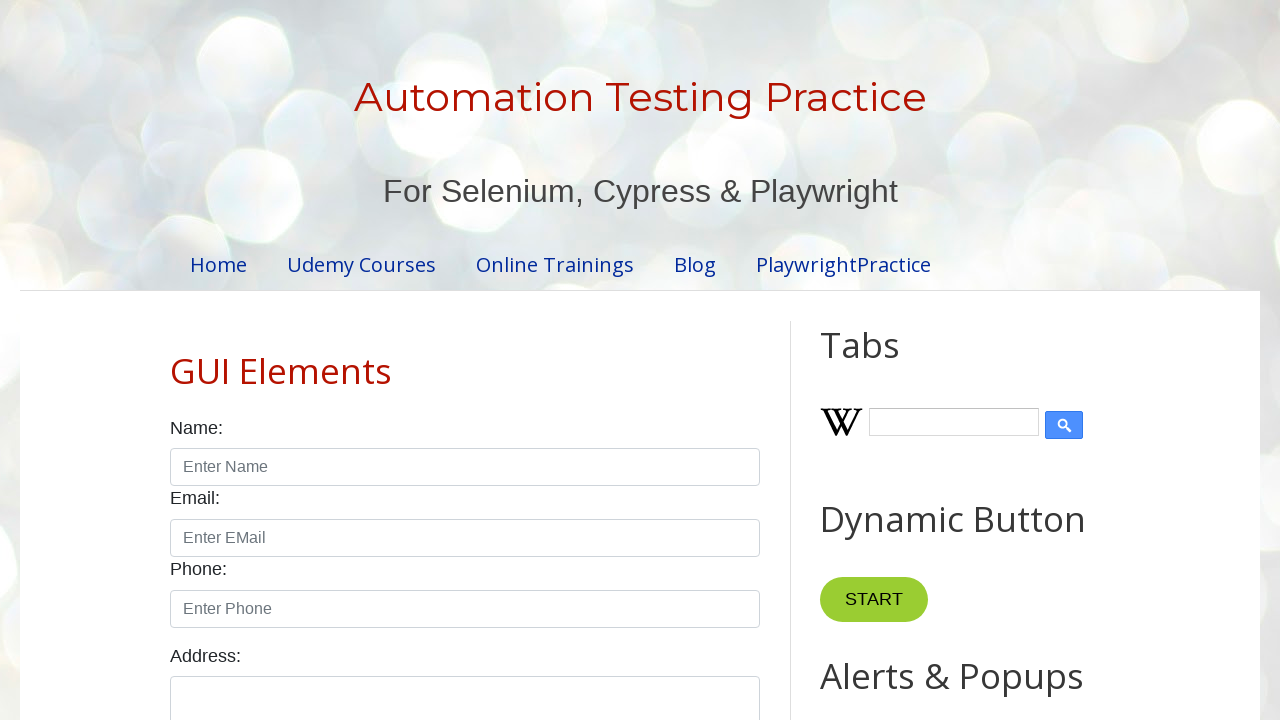

Checked Tablet product checkbox at (651, 360) on #productTable >> tbody tr >> internal:has-text="Tablet"i >> internal:has="td" >>
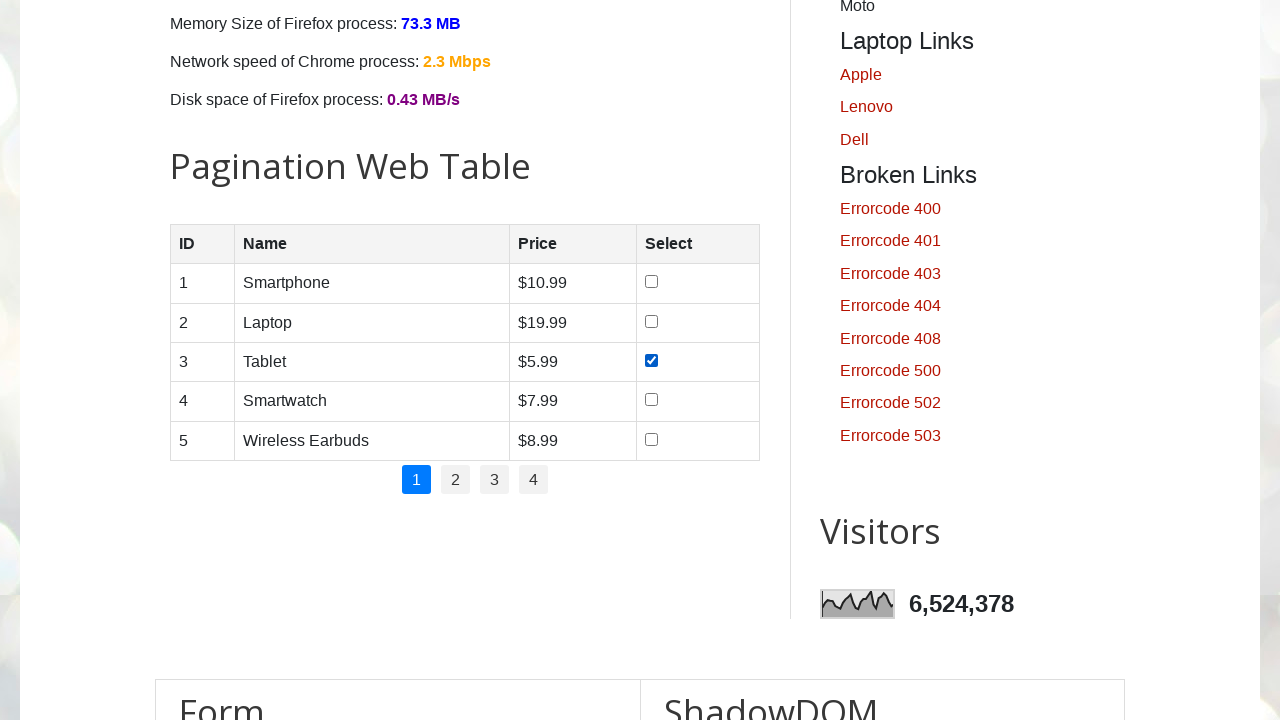

Found Smartphone product row
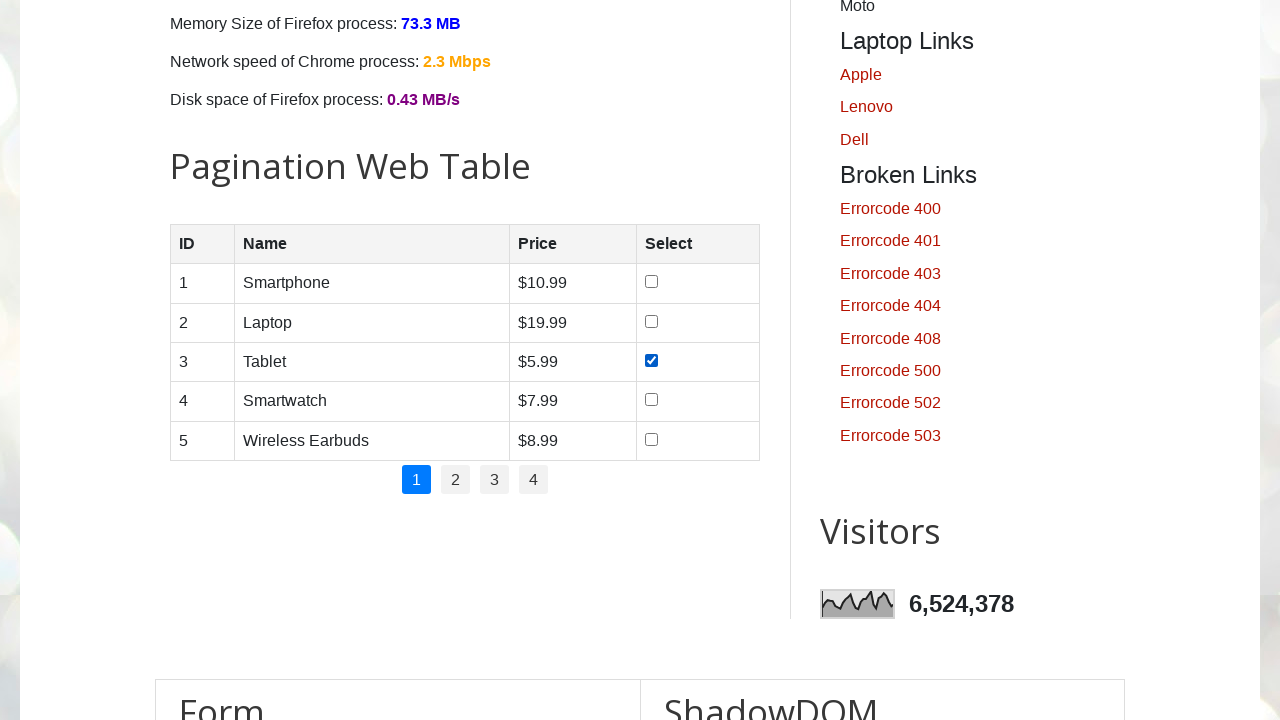

Checked Smartphone product checkbox at (651, 282) on #productTable >> tbody tr >> internal:has-text="Smartphone"i >> internal:has="td
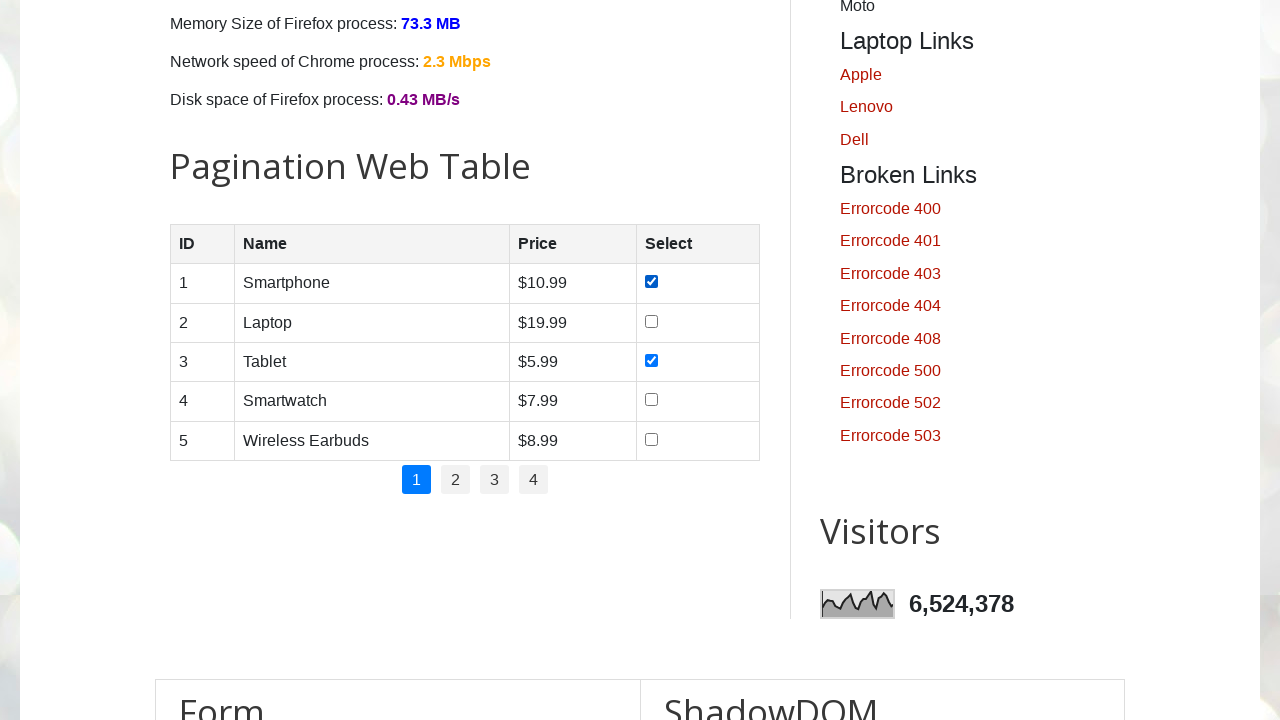

Found Laptop product row
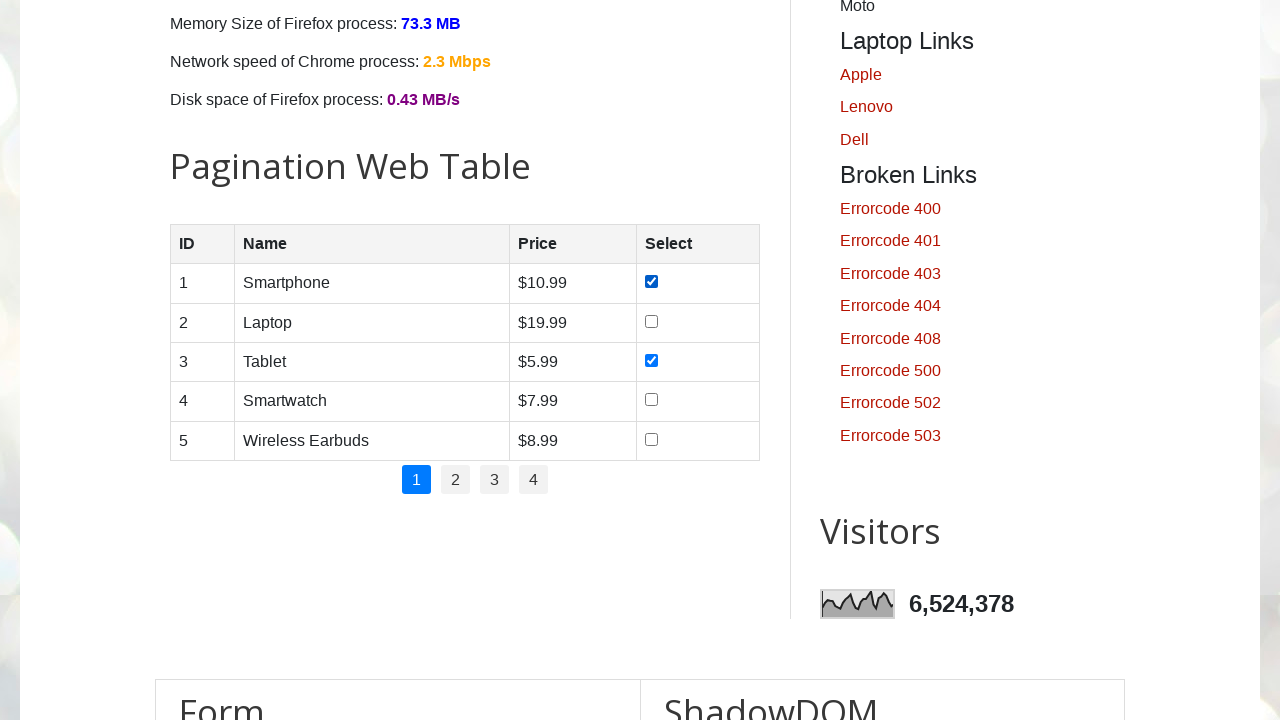

Checked Laptop product checkbox at (651, 321) on #productTable >> tbody tr >> internal:has-text="Laptop"i >> internal:has="td" >>
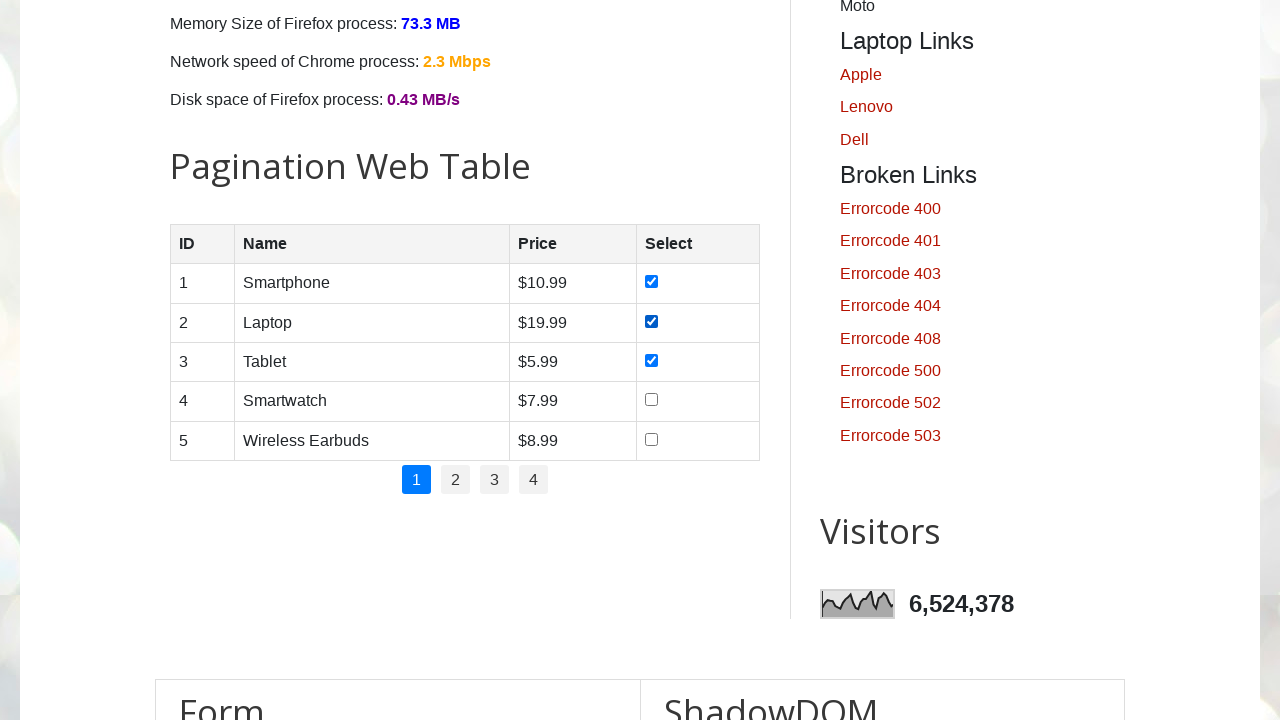

Found Smartwatch product row
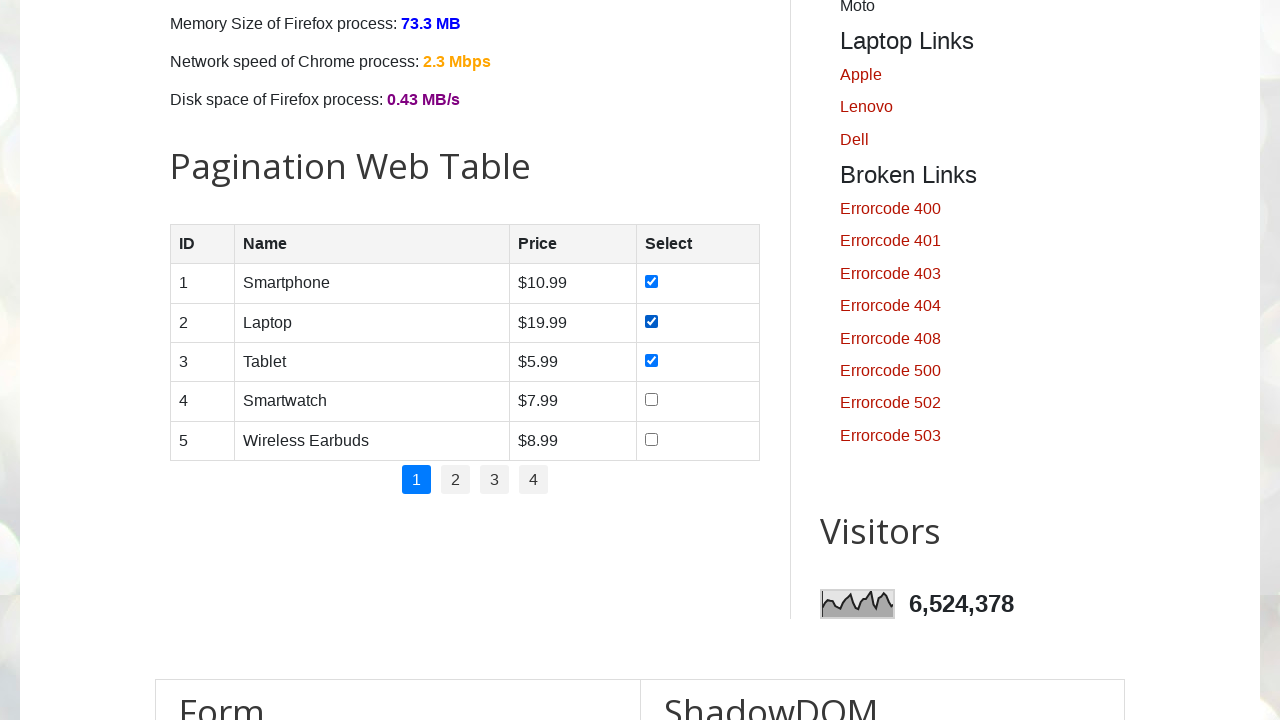

Checked Smartwatch product checkbox at (651, 400) on #productTable >> tbody tr >> internal:has-text="Smartwatch"i >> internal:has="td
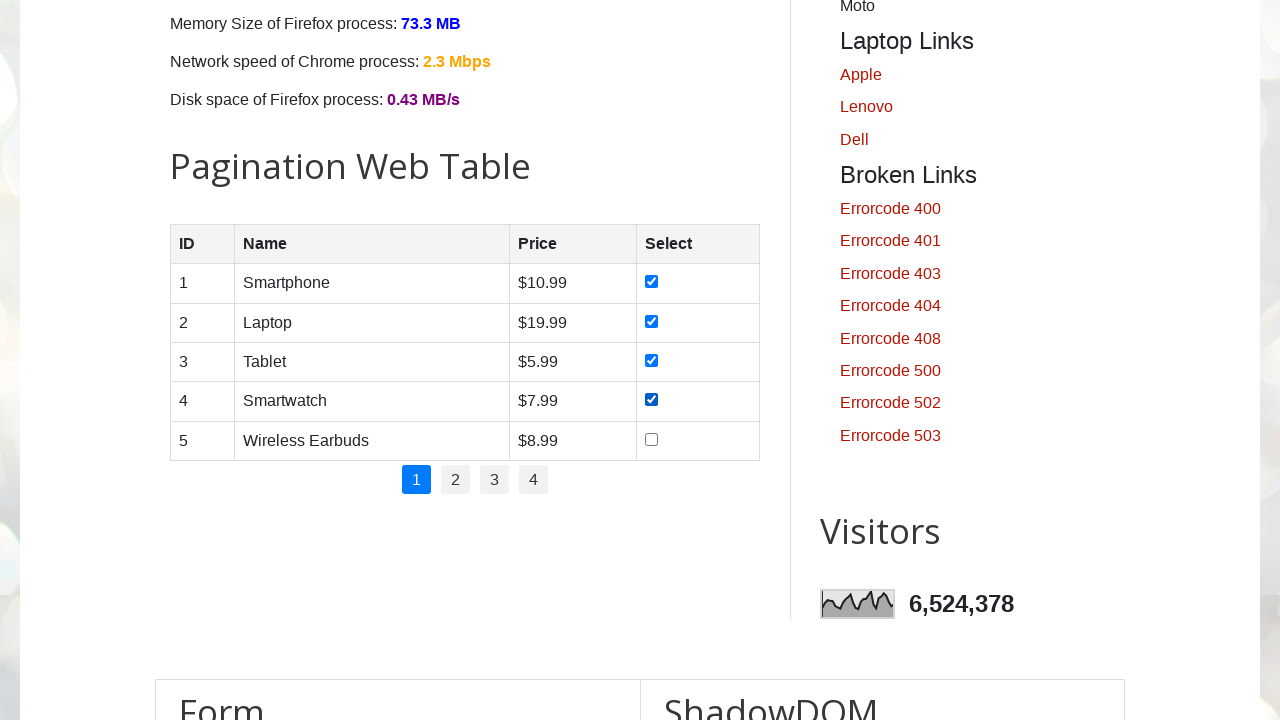

Found Wireless Earbuds product row
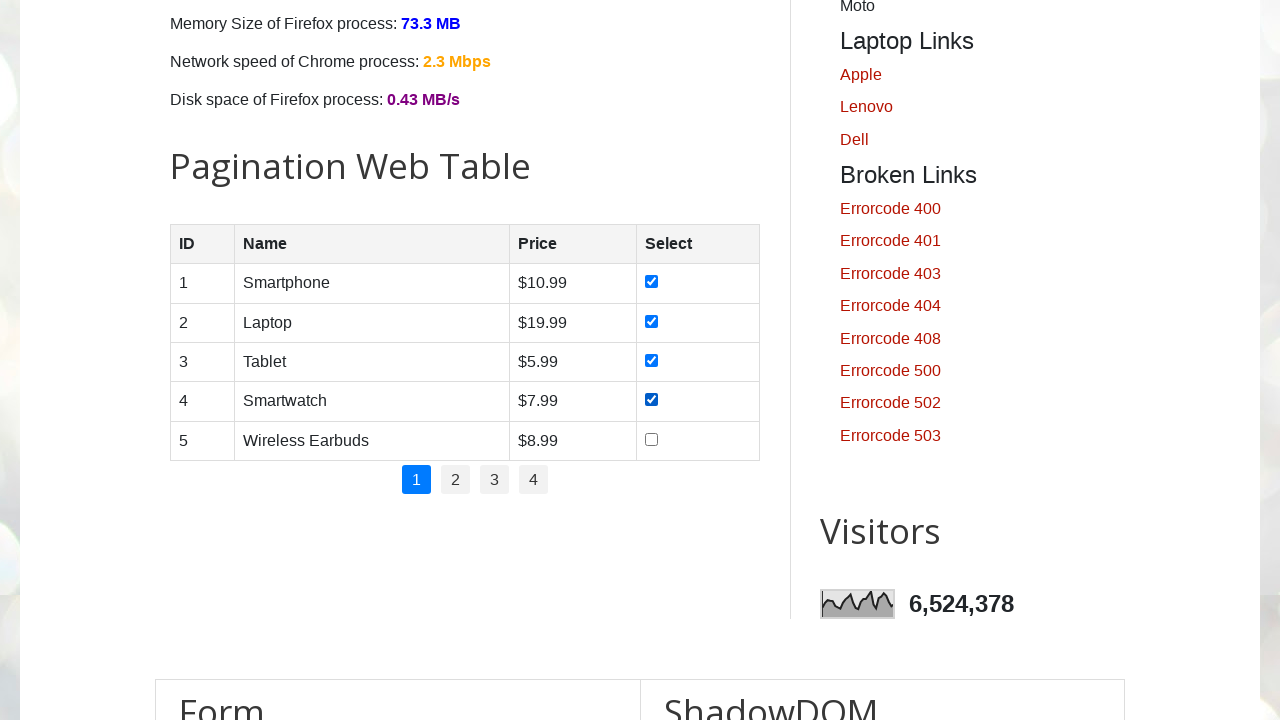

Checked Wireless Earbuds product checkbox at (651, 439) on #productTable >> tbody tr >> internal:has-text="Wireless Earbuds"i >> internal:h
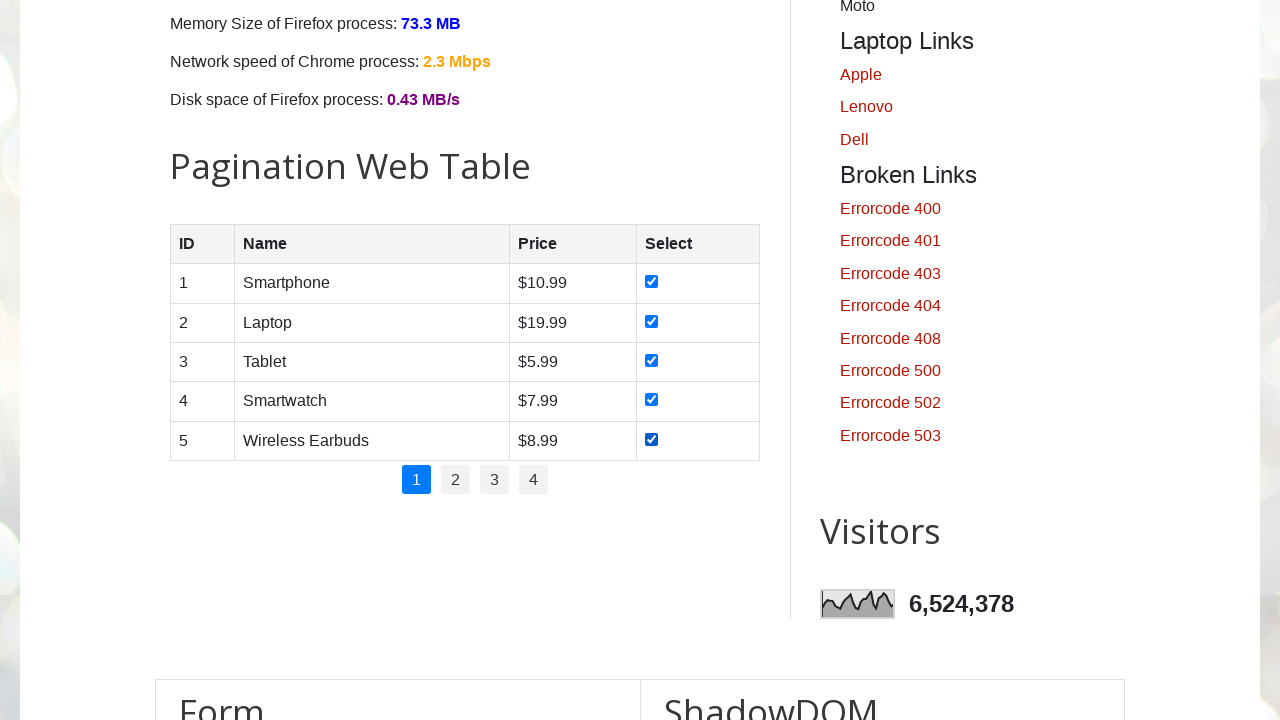

Located pagination links
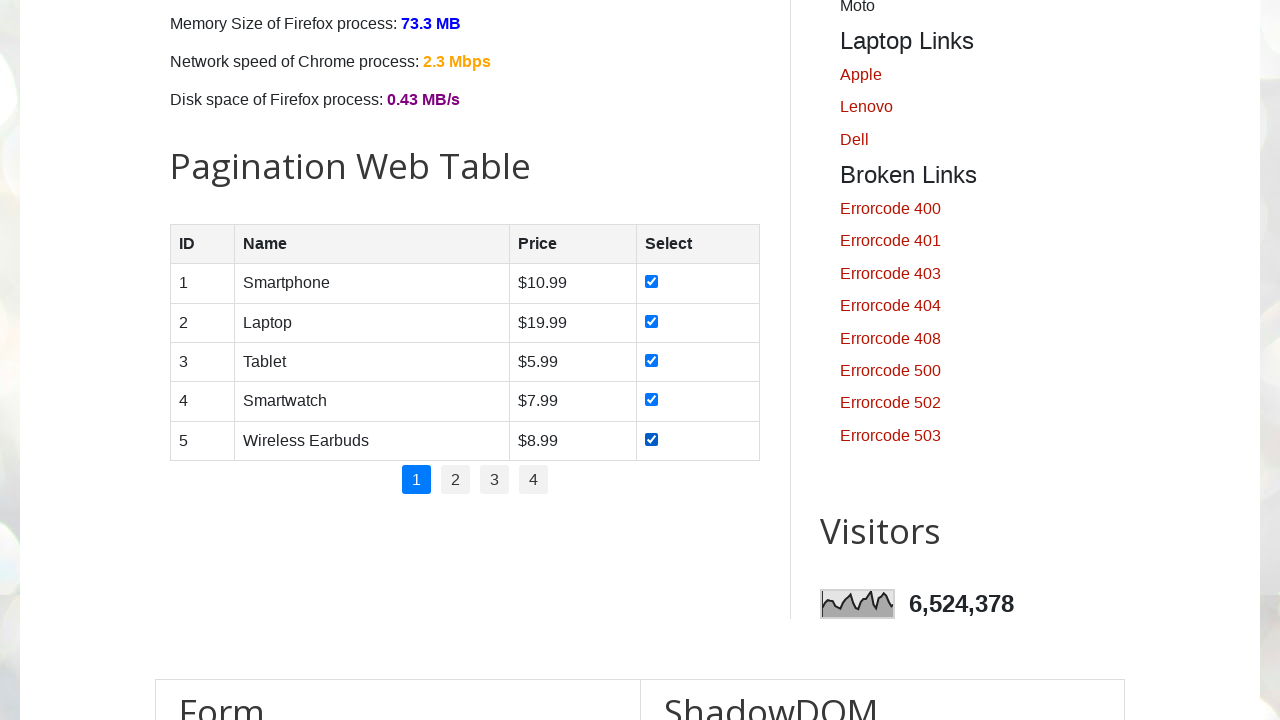

Found 4 pagination links
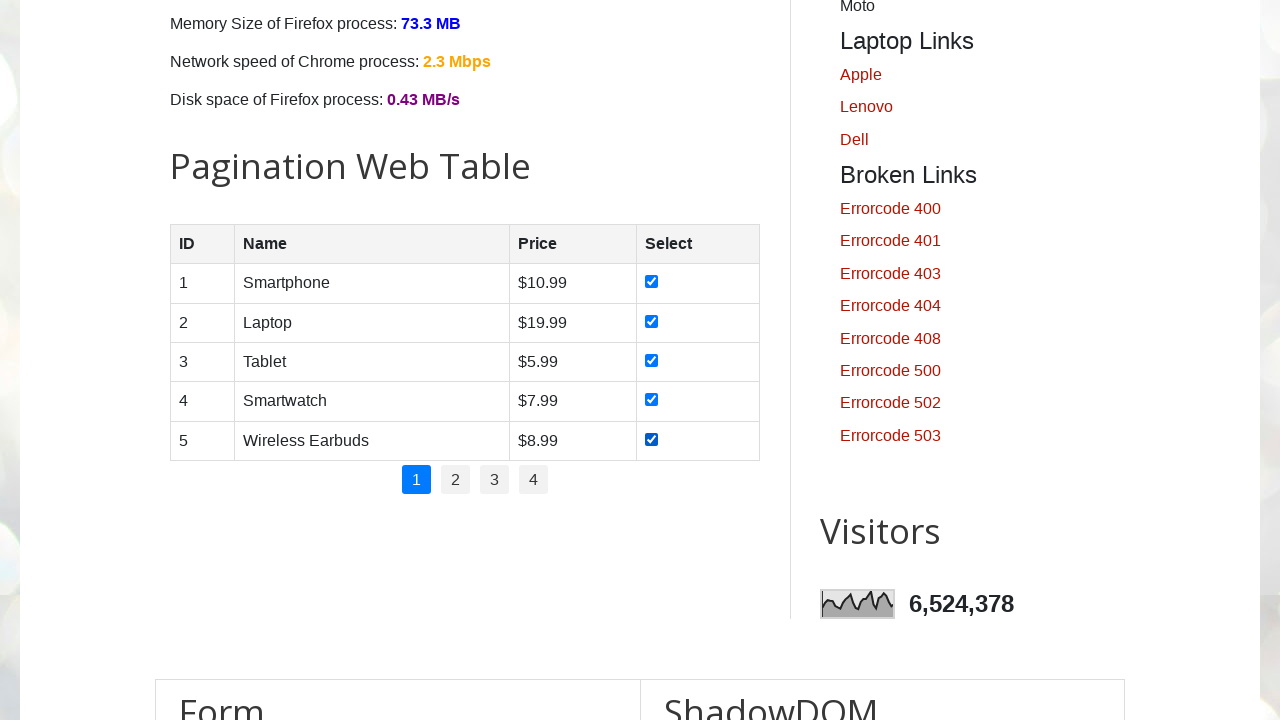

Clicked pagination link 1 to navigate to next page at (456, 480) on .pagination li a >> nth=1
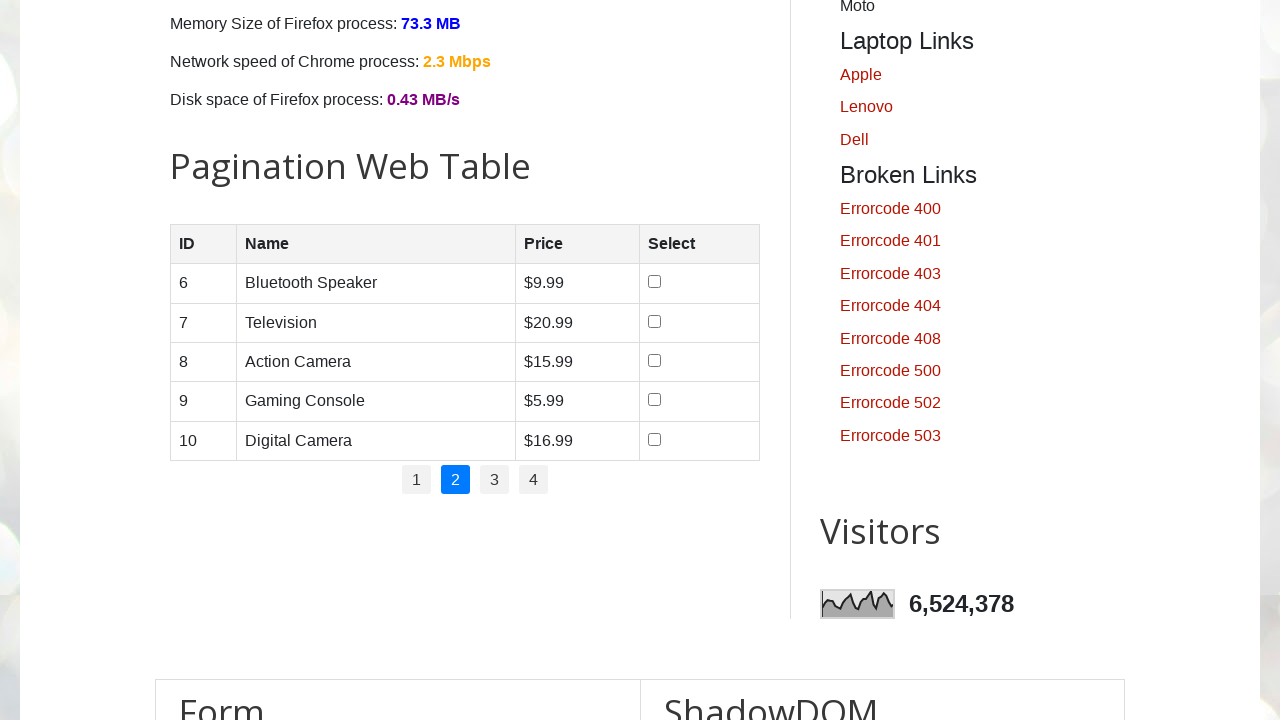

Waited for table to update after pagination
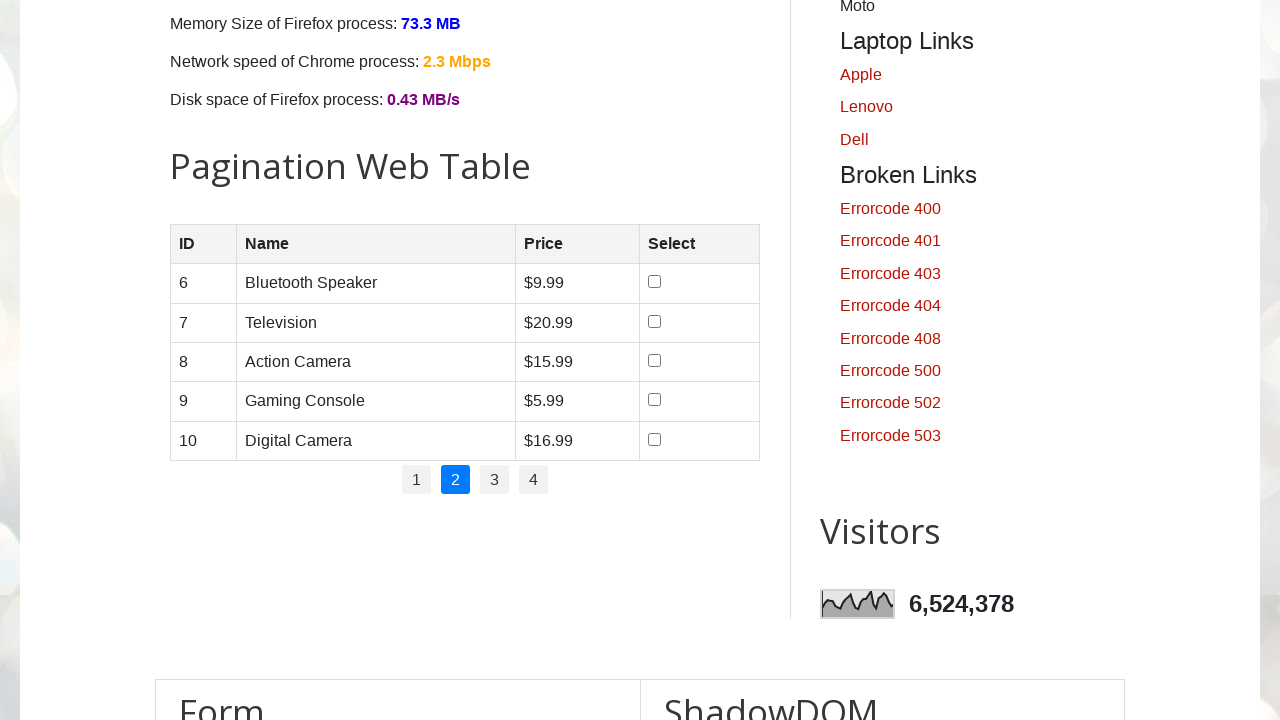

Clicked pagination link 2 to navigate to next page at (494, 480) on .pagination li a >> nth=2
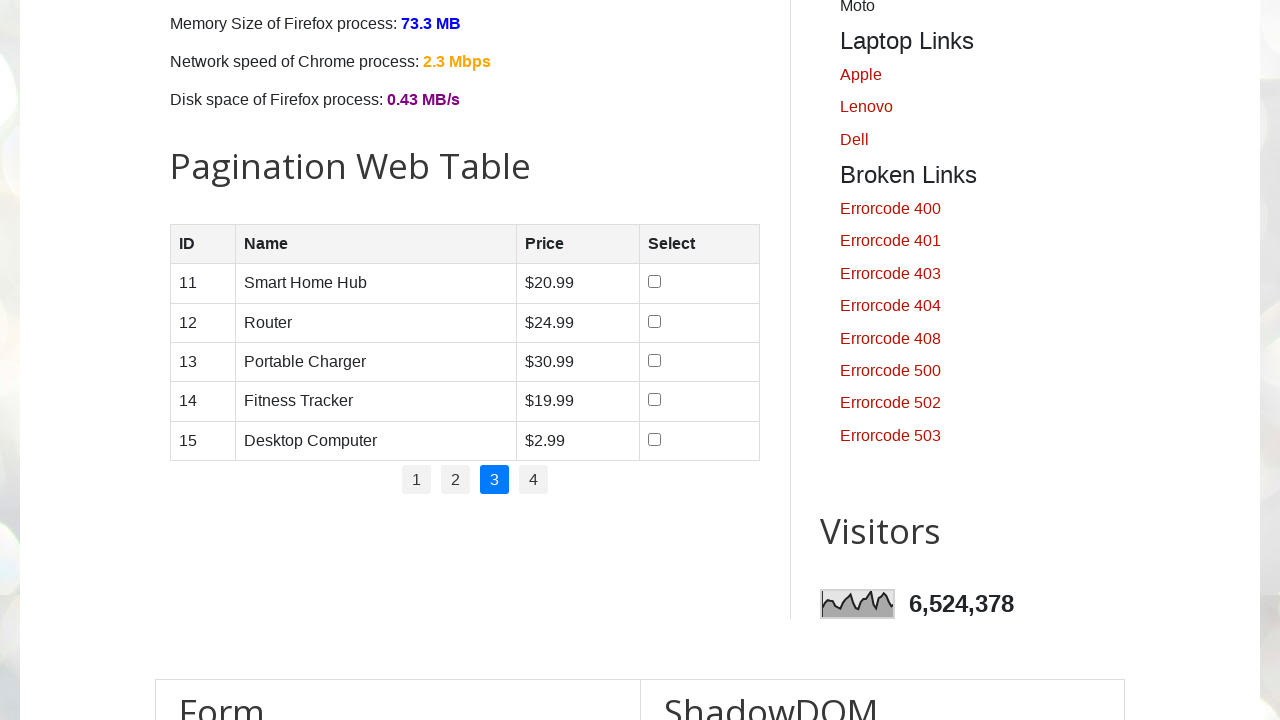

Waited for table to update after pagination
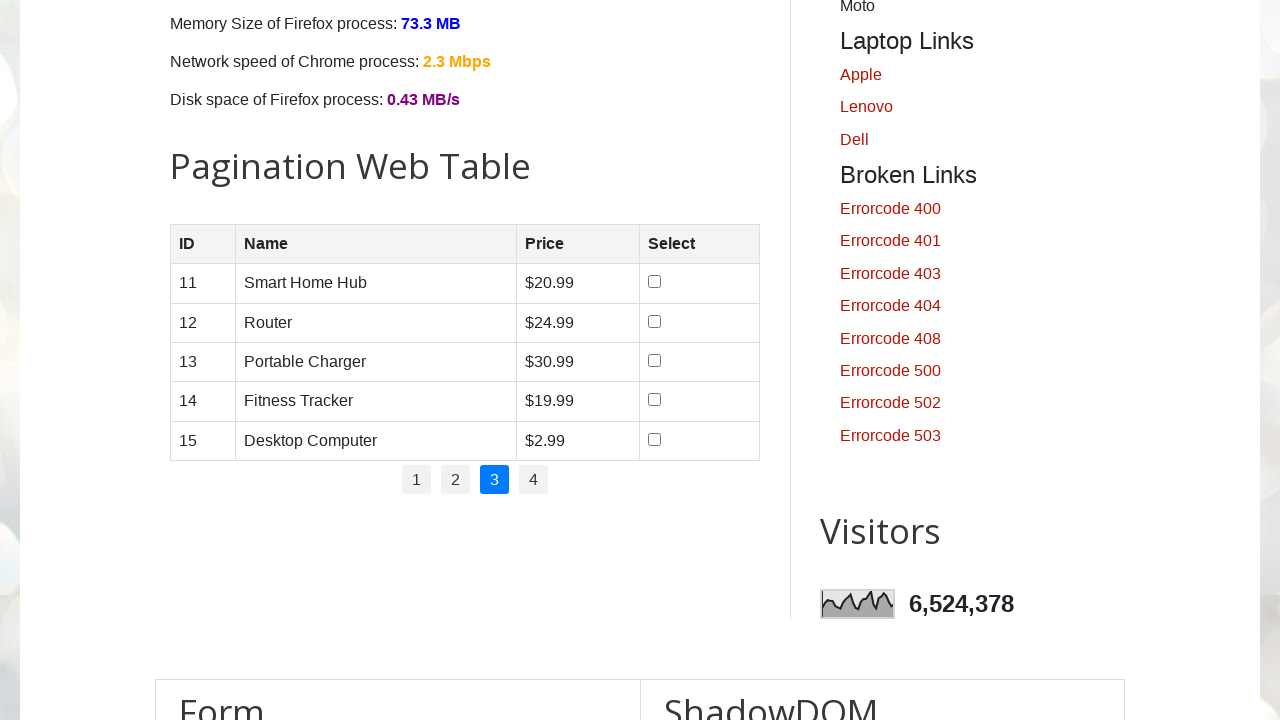

Clicked pagination link 3 to navigate to next page at (534, 480) on .pagination li a >> nth=3
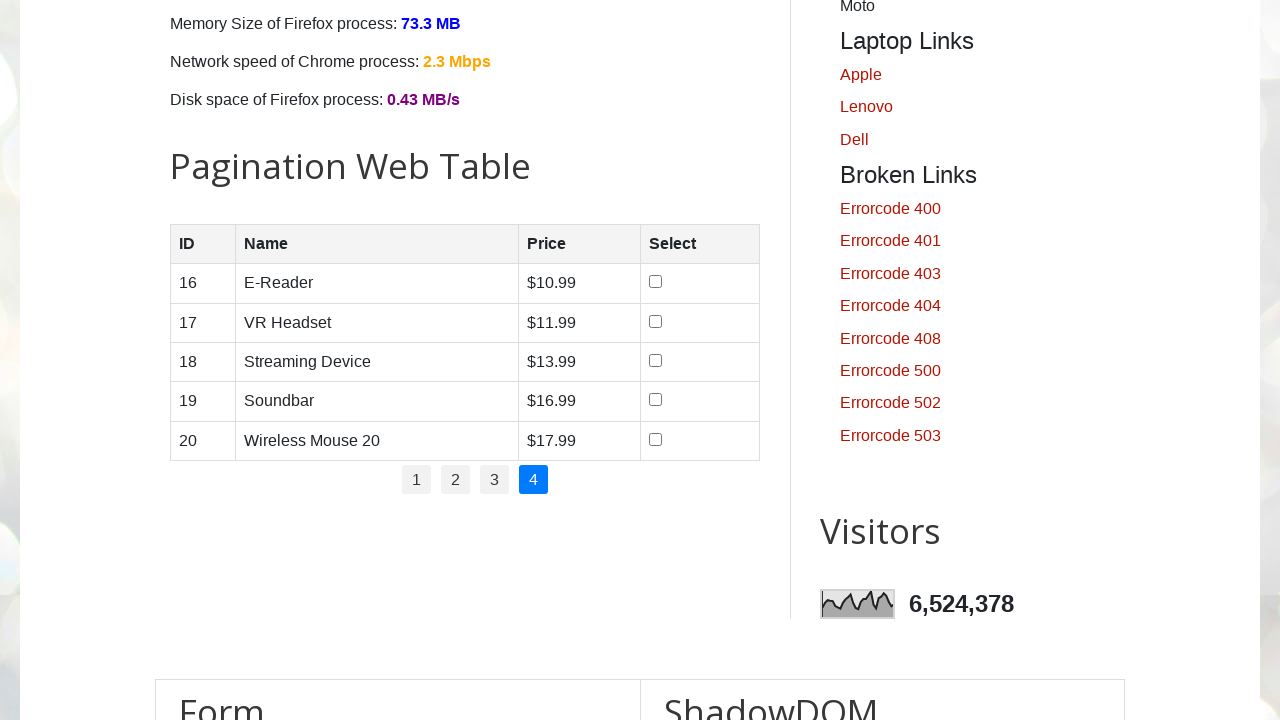

Waited for table to update after pagination
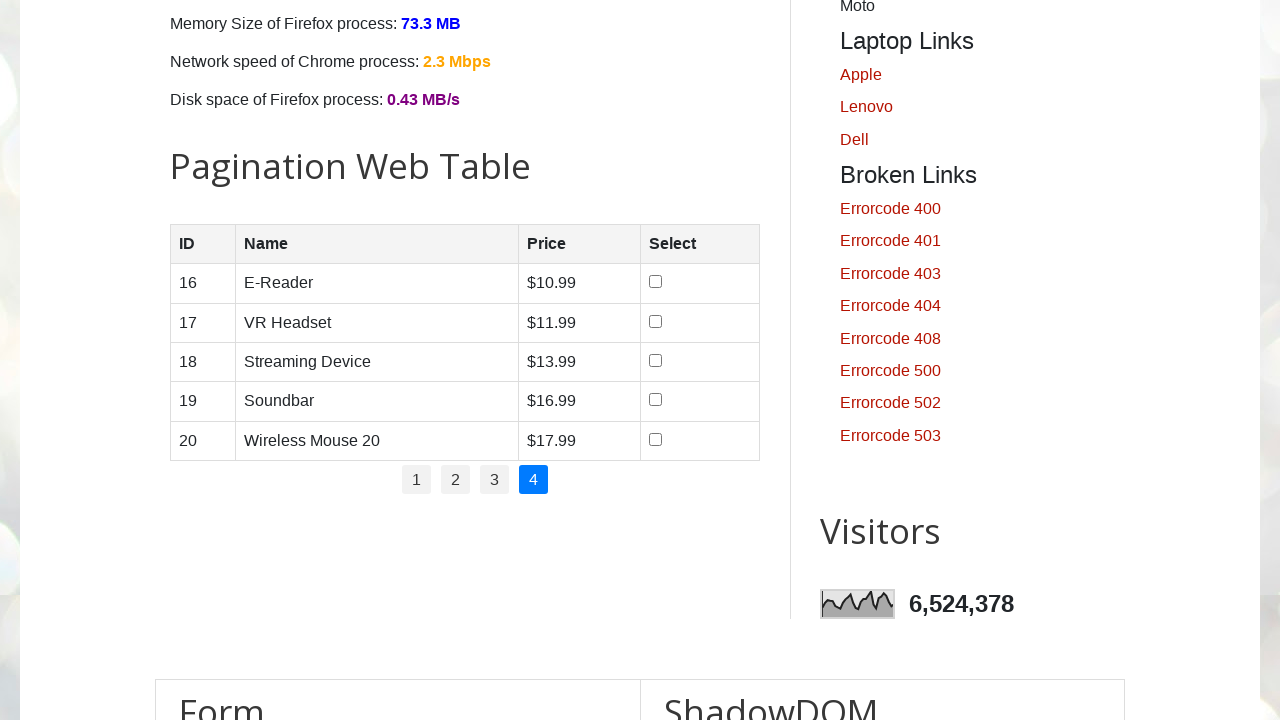

Final wait to observe results
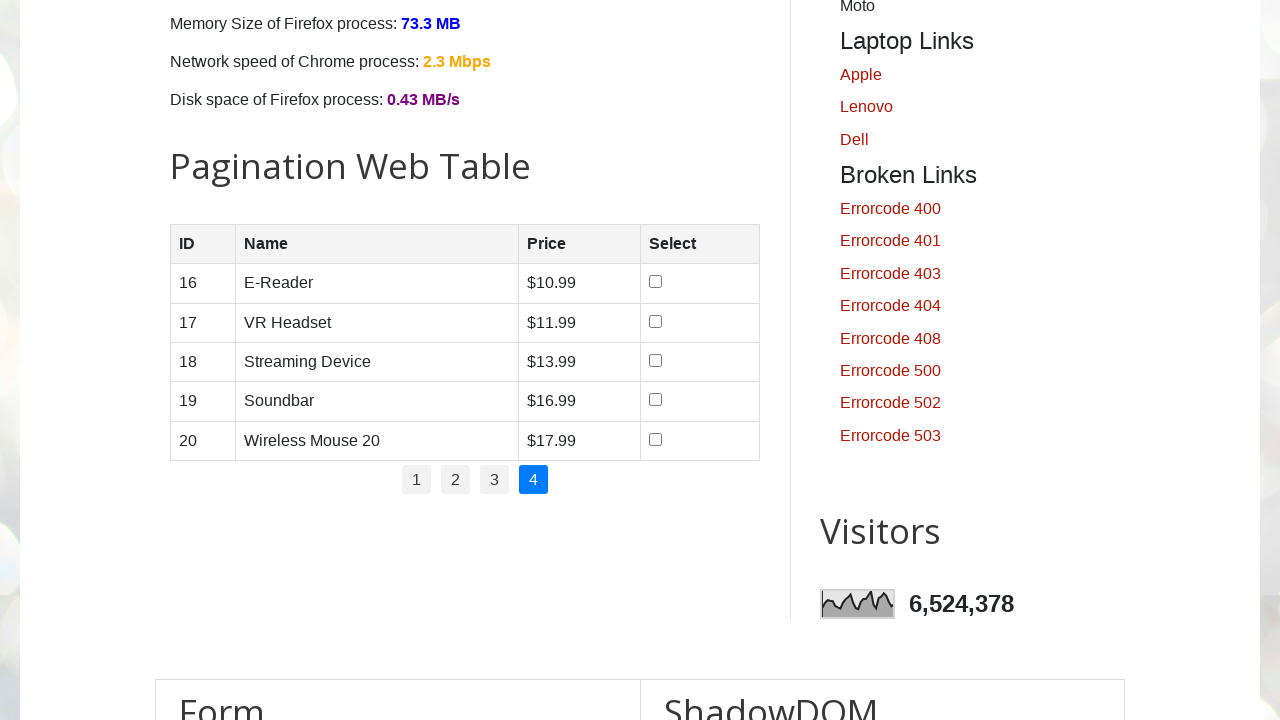

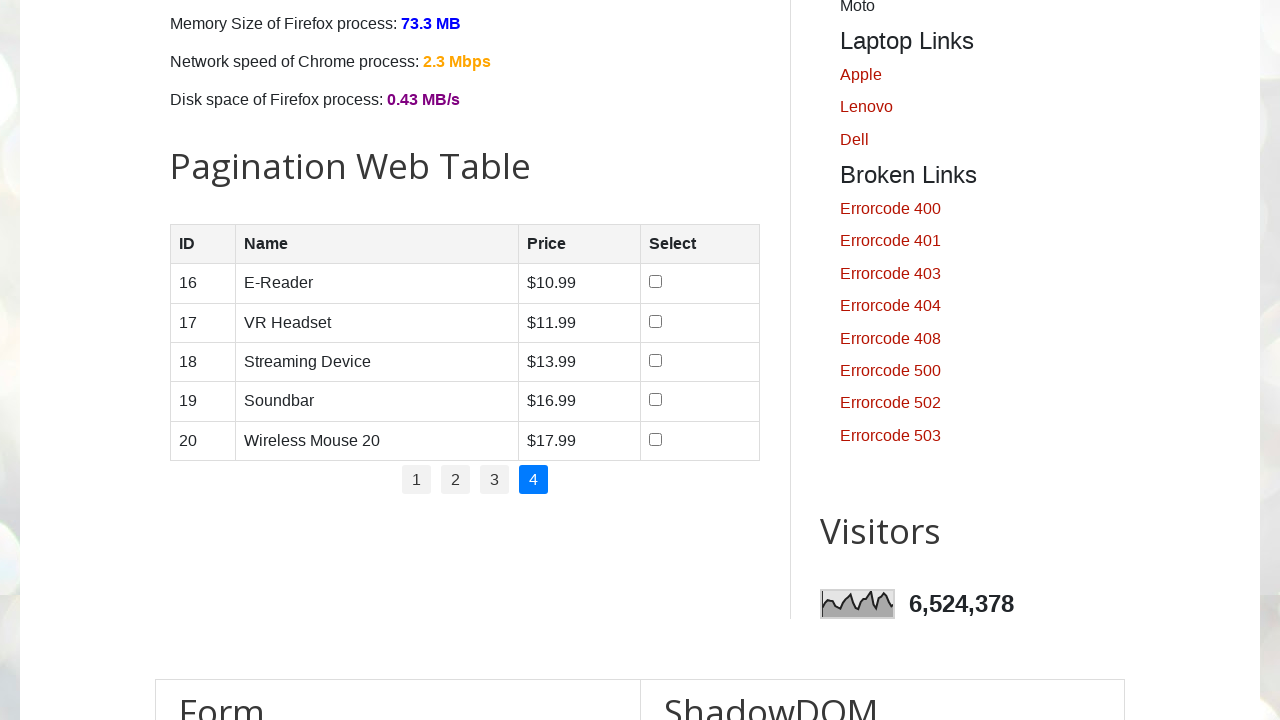